Tests auto-suggest dropdown functionality by typing partial text and selecting a matching option from the suggestions

Starting URL: https://rahulshettyacademy.com/dropdownsPractise/

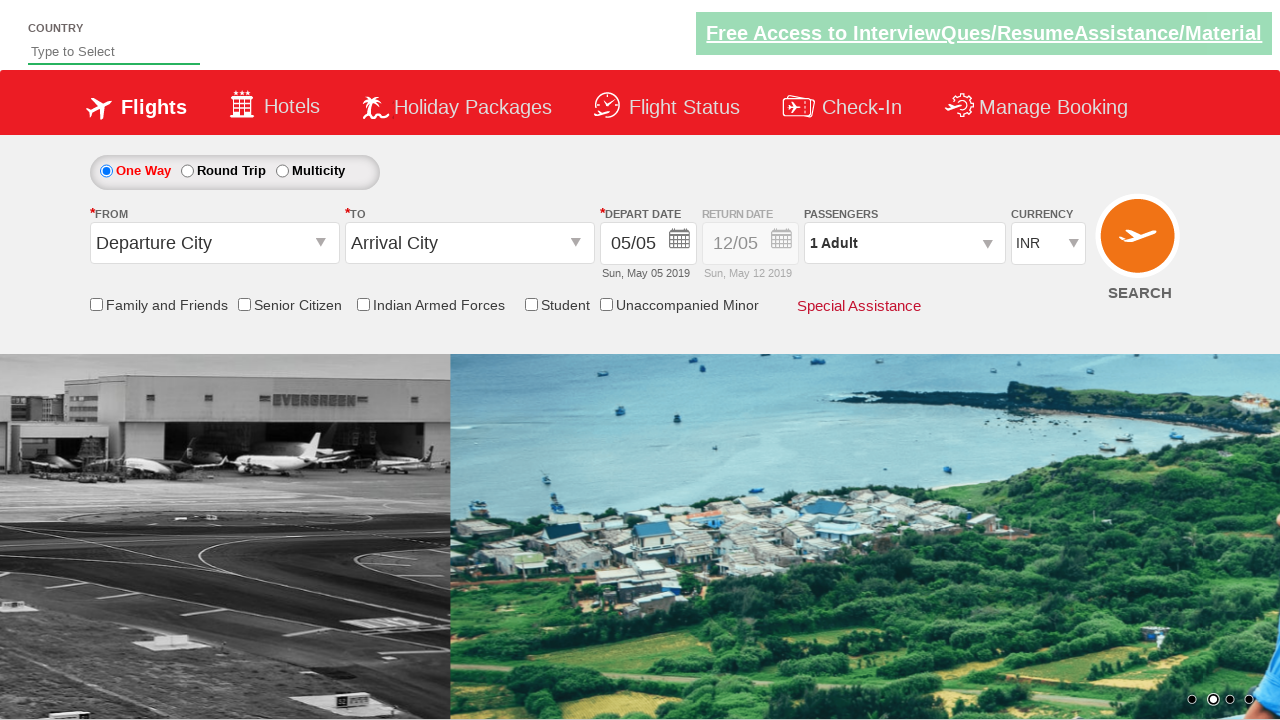

Typed 'ban' in auto-suggest field to trigger dropdown on #autosuggest
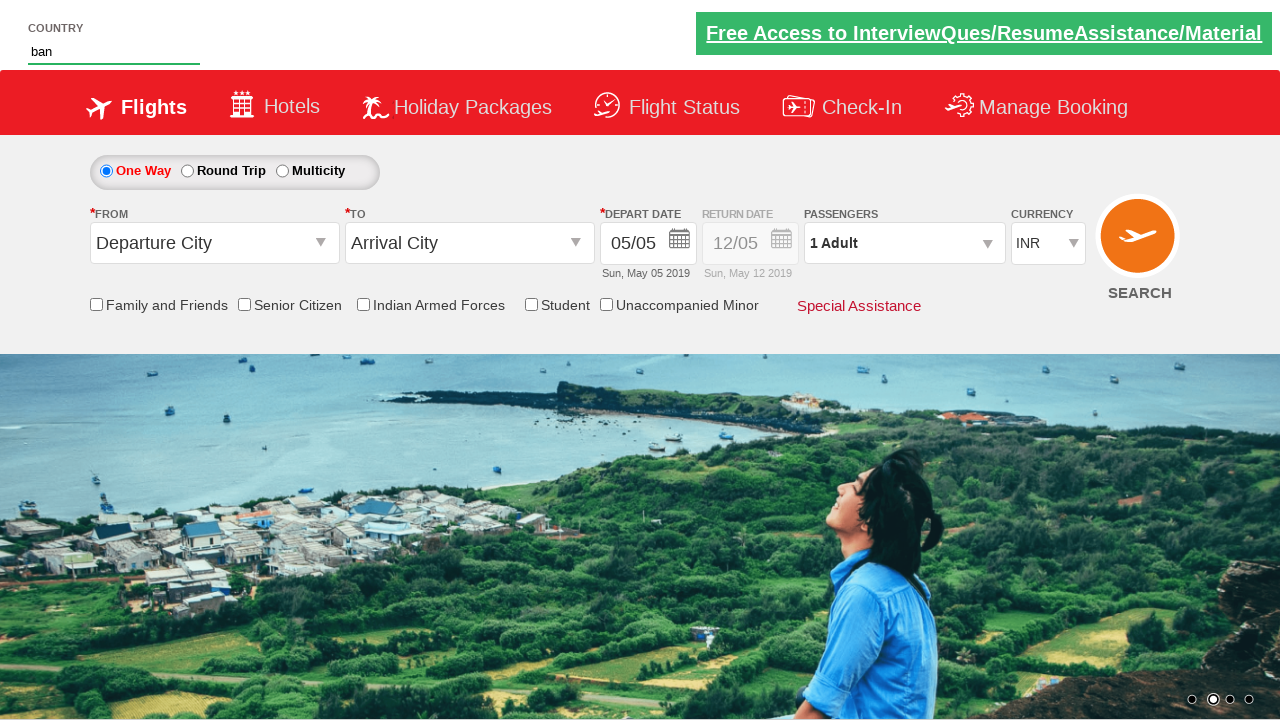

Waited 4 seconds for auto-suggest dropdown to load
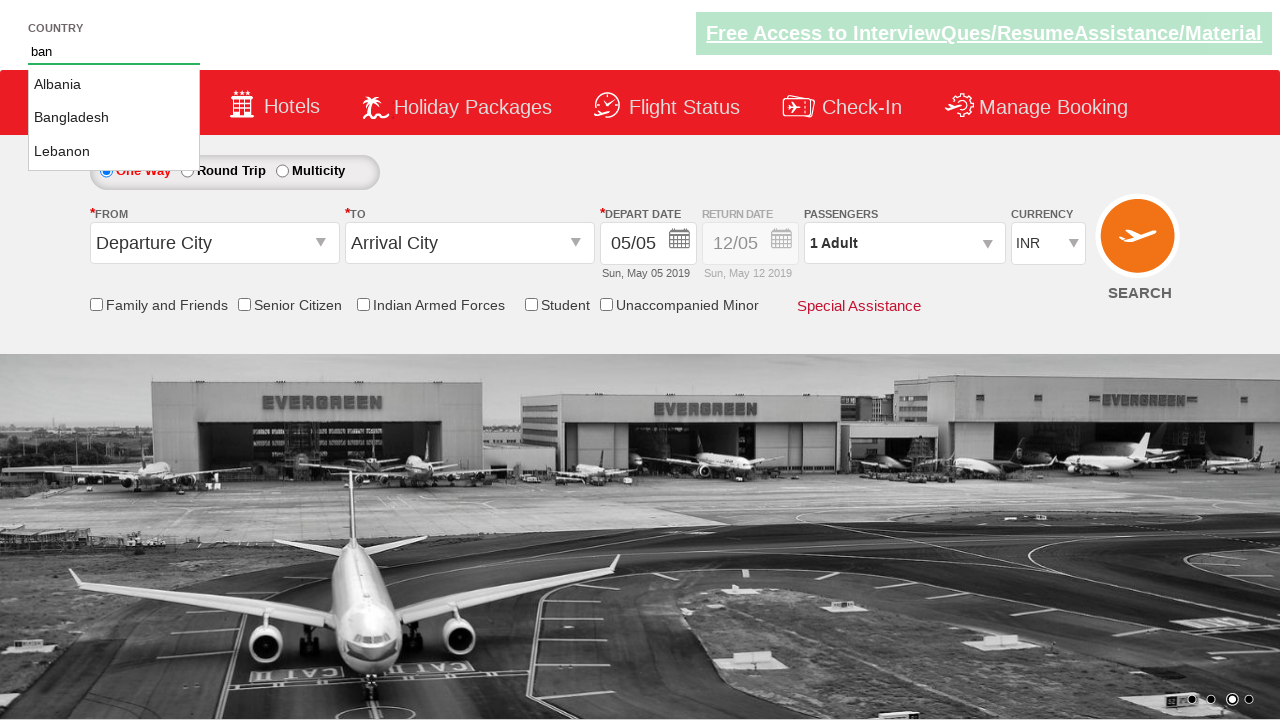

Located all suggestion items in dropdown
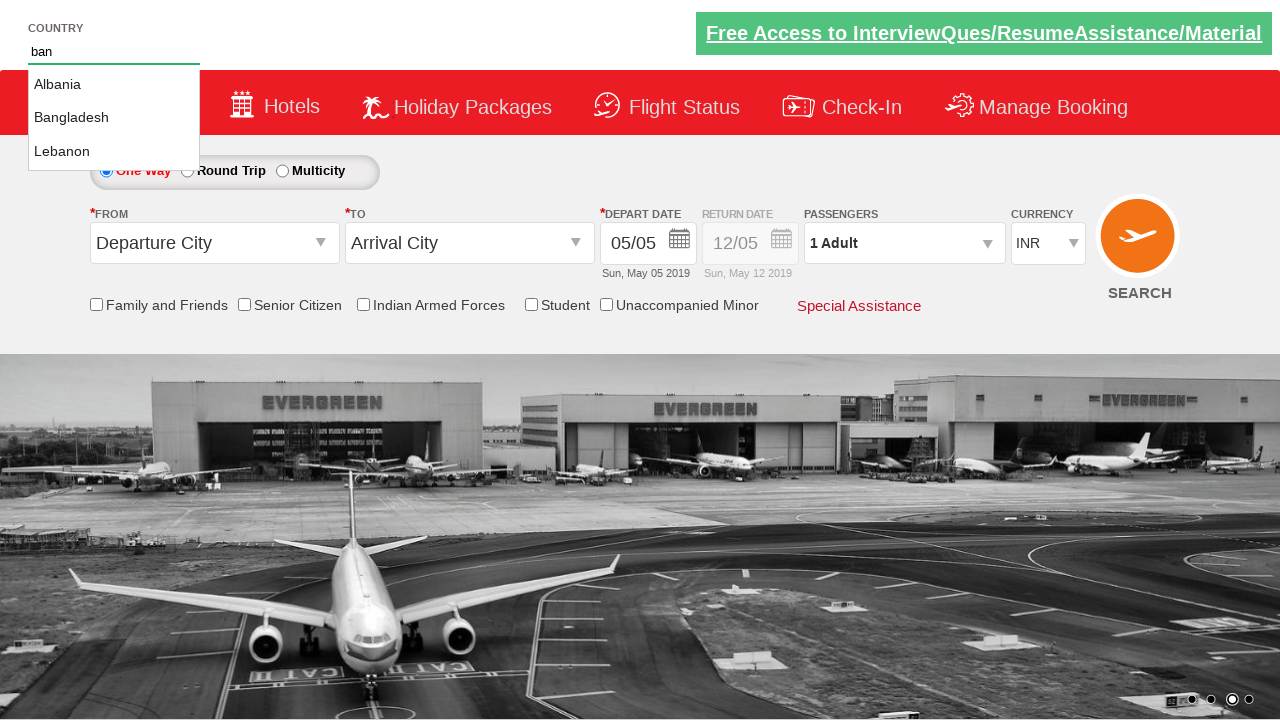

Clicked 'Bangladesh' option from auto-suggest dropdown at (114, 118) on #ui-id-1 li >> nth=1
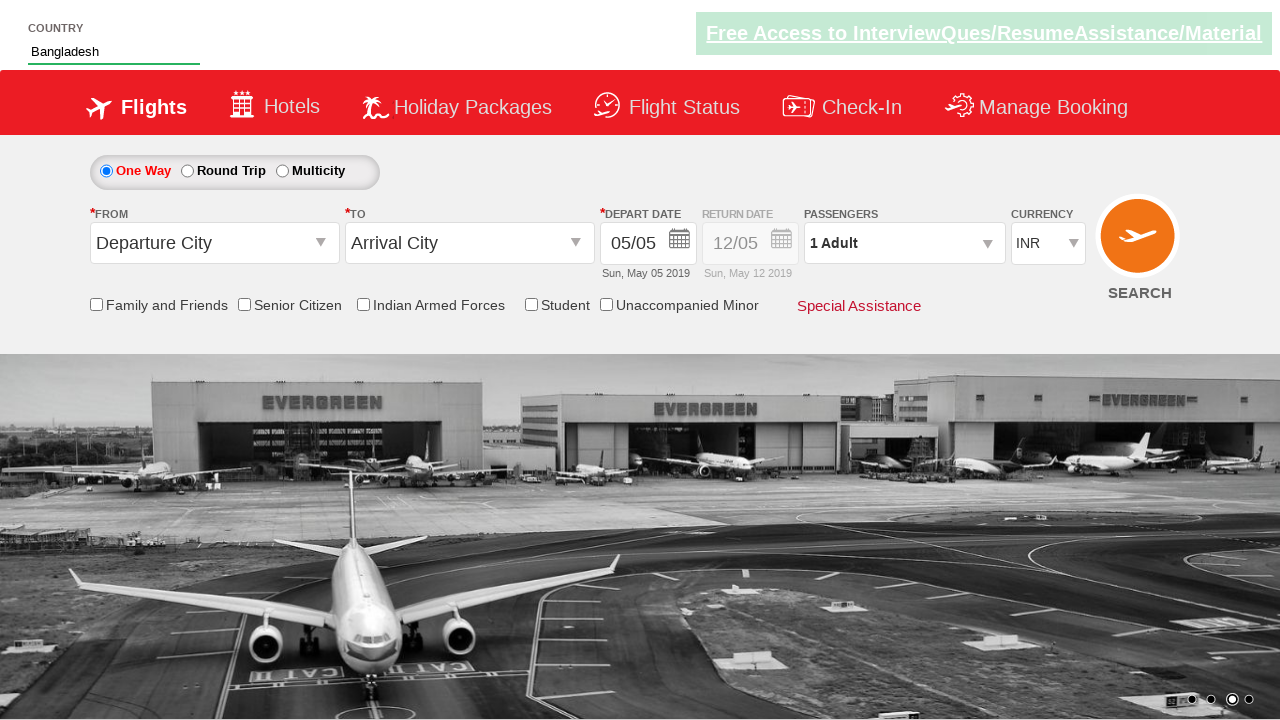

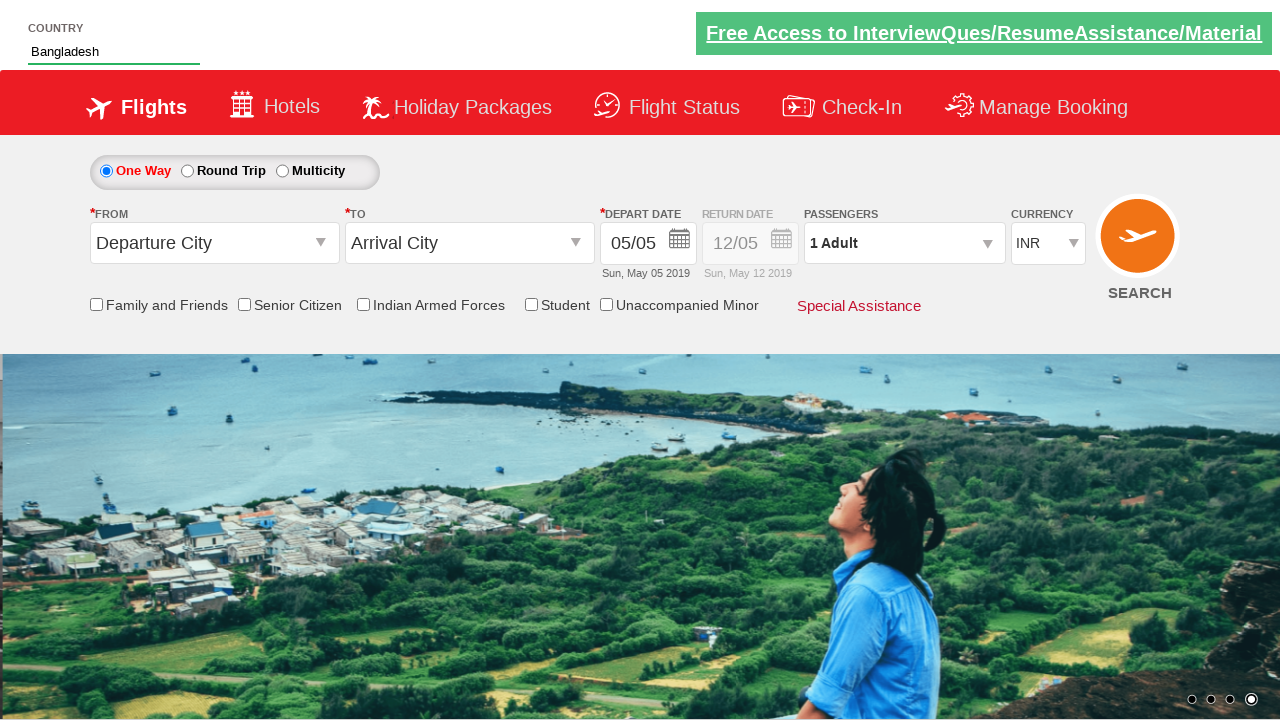